Tests form filling functionality by entering username, password, and comments, then submitting the form and verifying the submitted data appears on the result page

Starting URL: https://testpages.eviltester.com/styled/basic-html-form-test.html

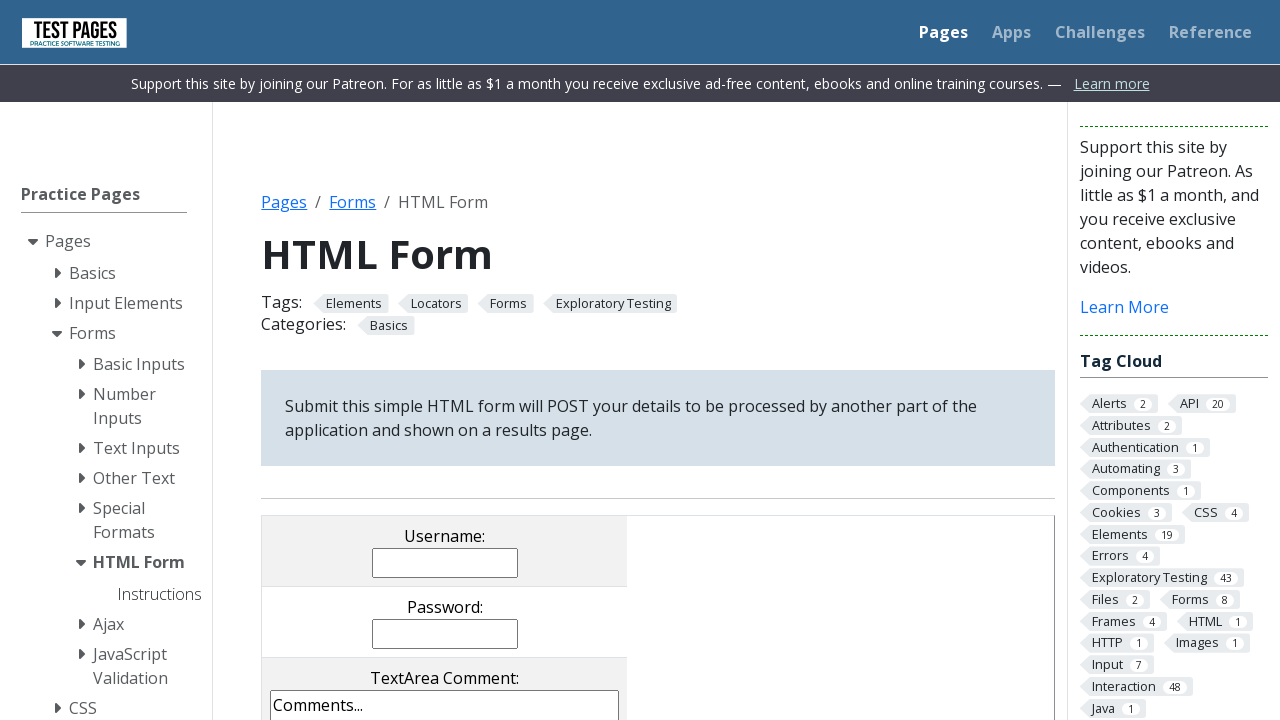

Filled username field with 'testuser' on input[name='username']
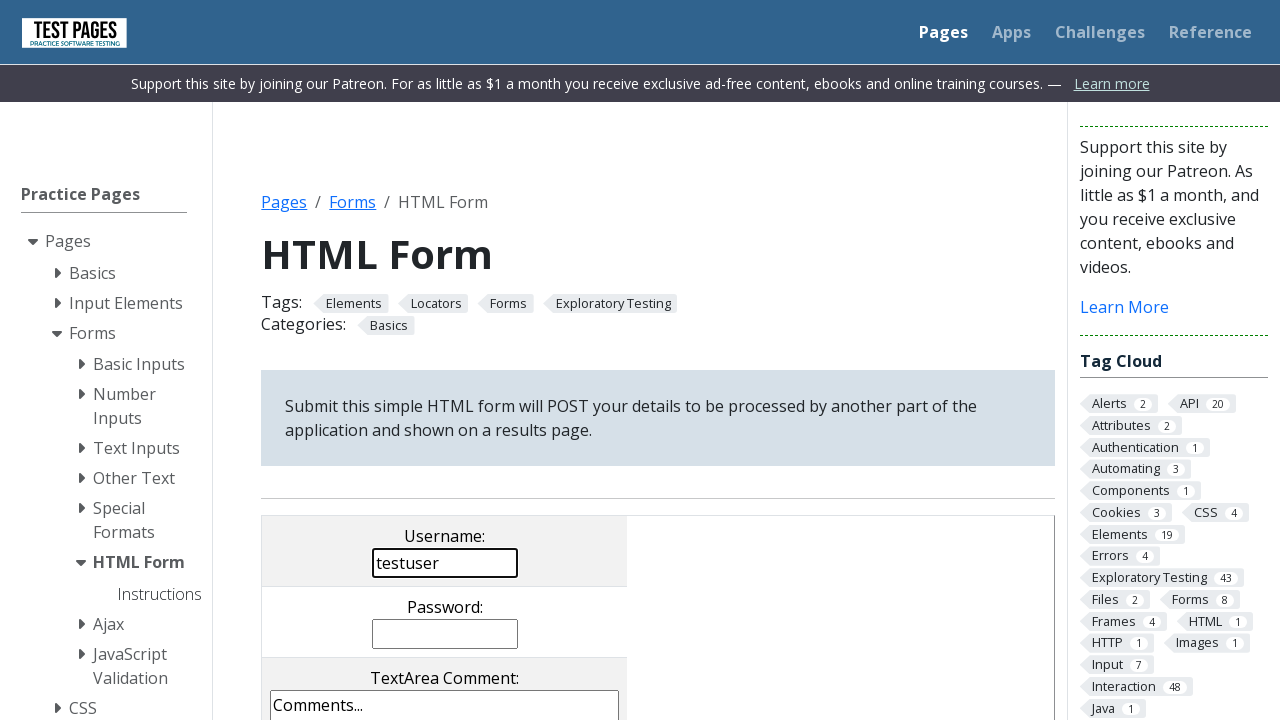

Filled password field with 'password123' on input[name='password']
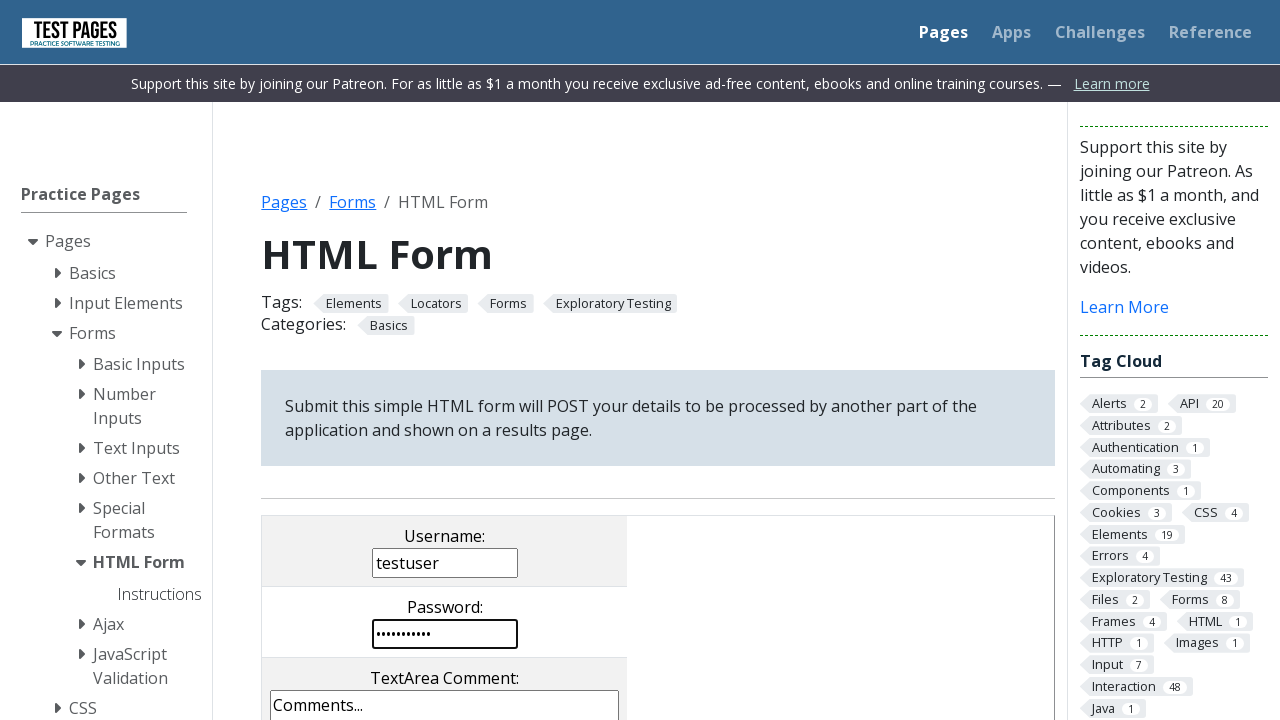

Filled comments textarea with 'This is a test comment.' on textarea[name='comments']
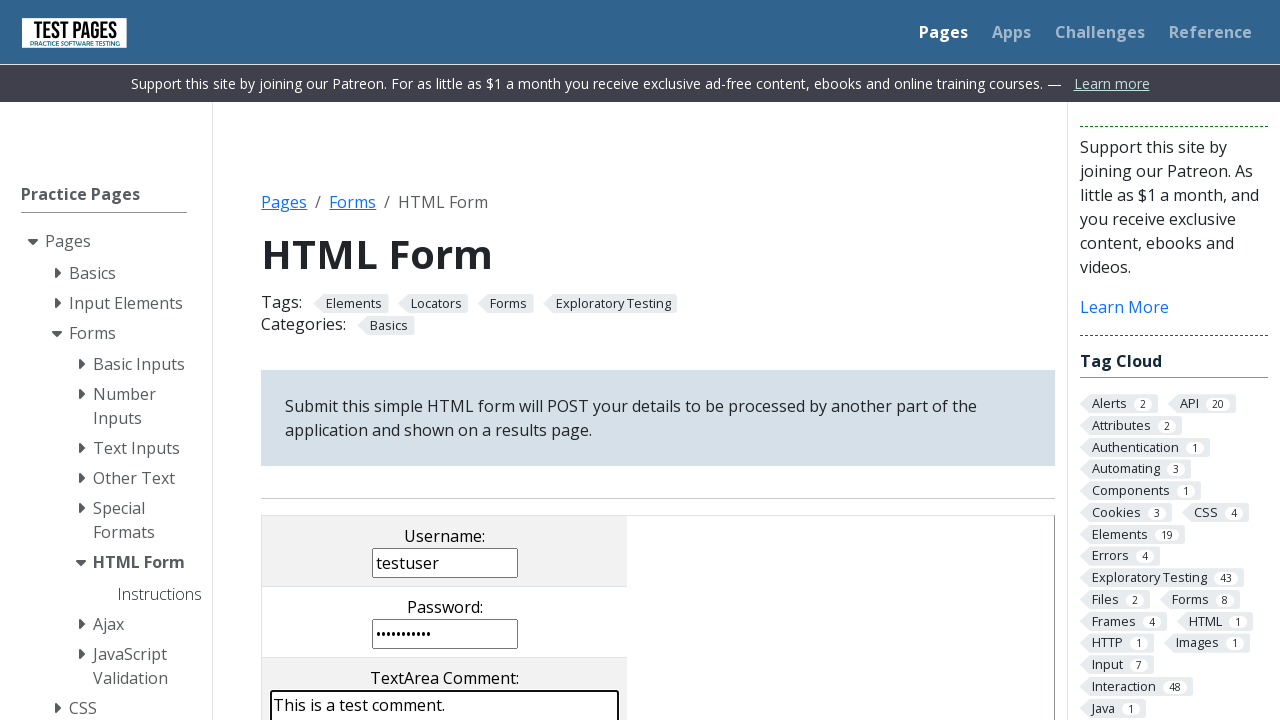

Clicked submit button to submit form at (504, 360) on input[type='submit']
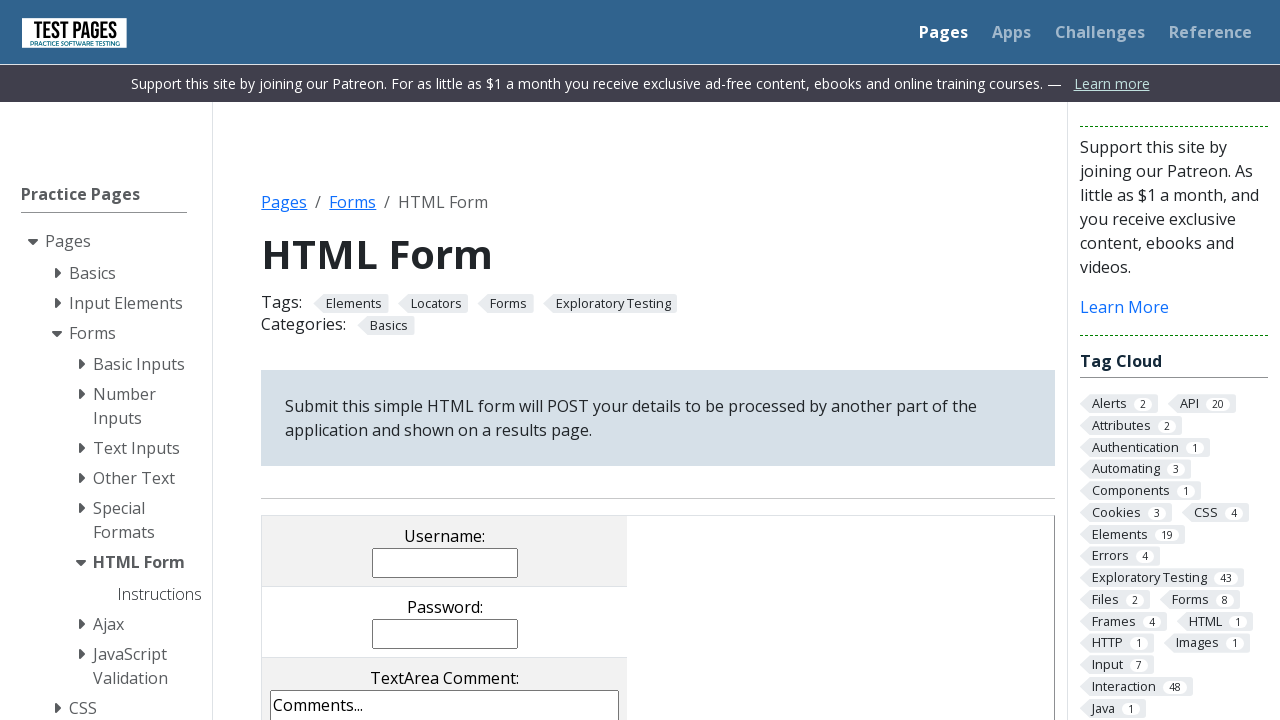

Result page loaded and DOM content ready
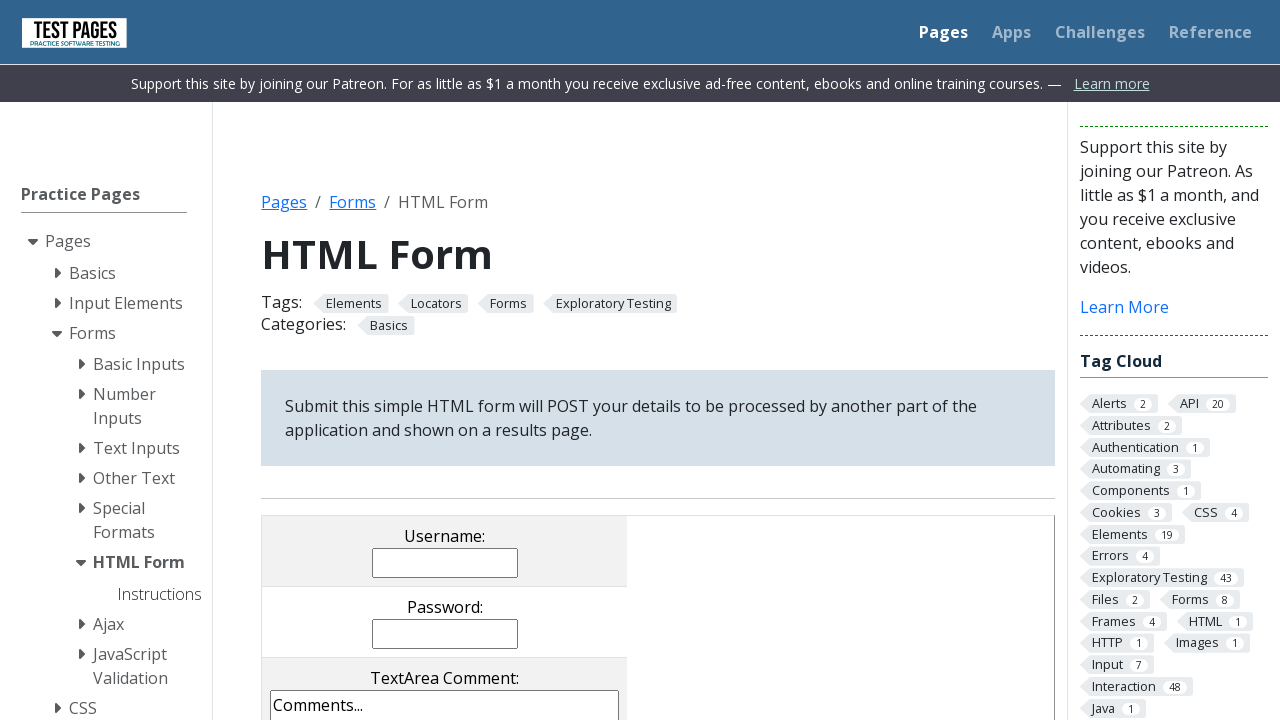

Verified 'testuser' appears in result page content
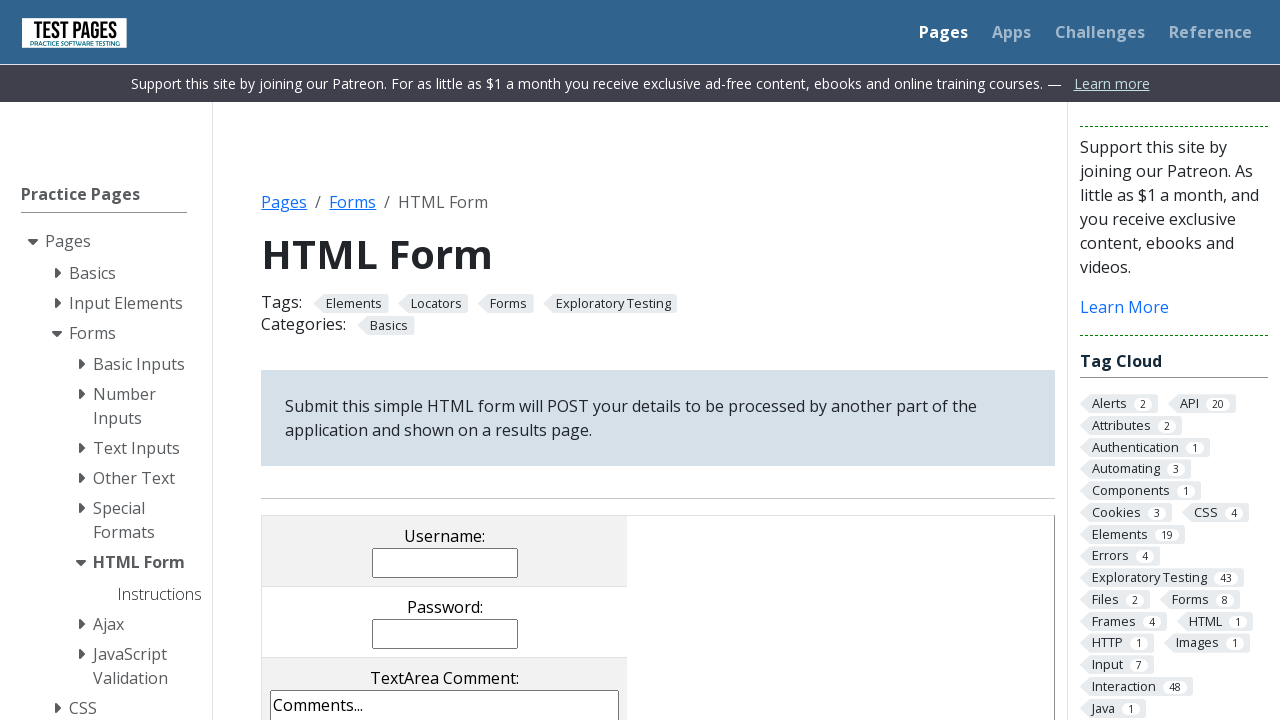

Verified 'password123' appears in result page content
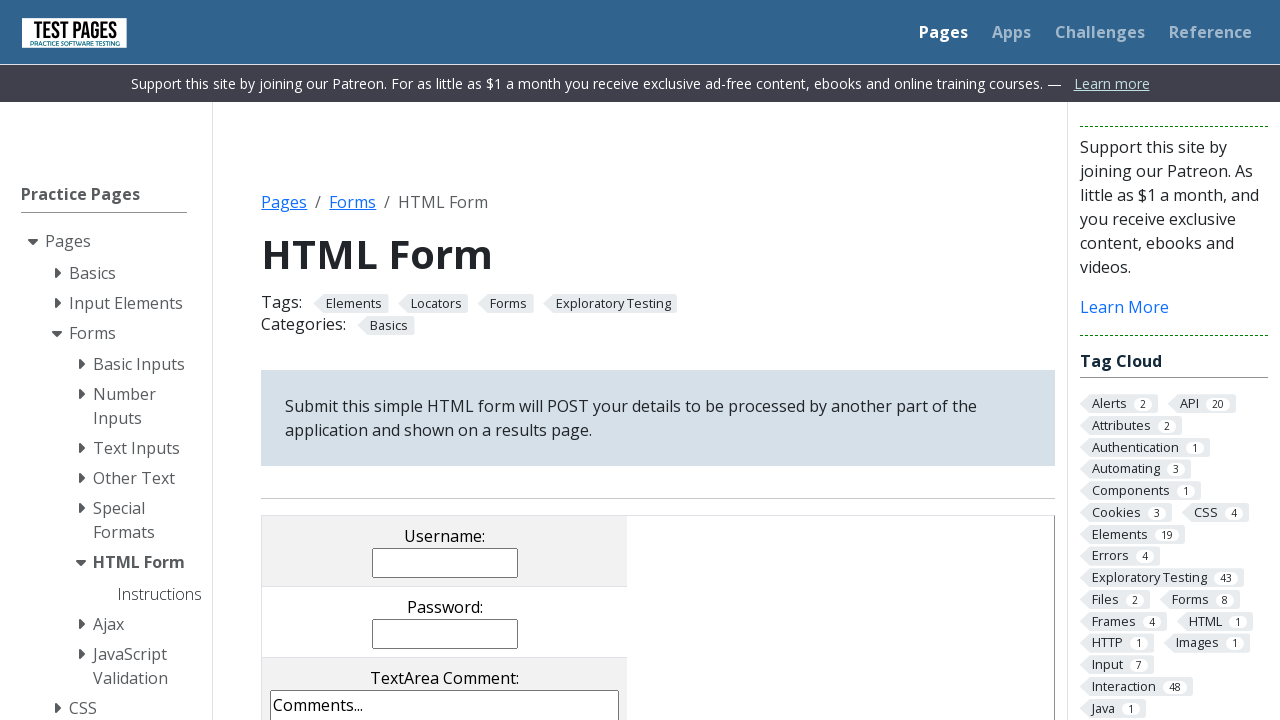

Verified 'This is a test comment.' appears in result page content
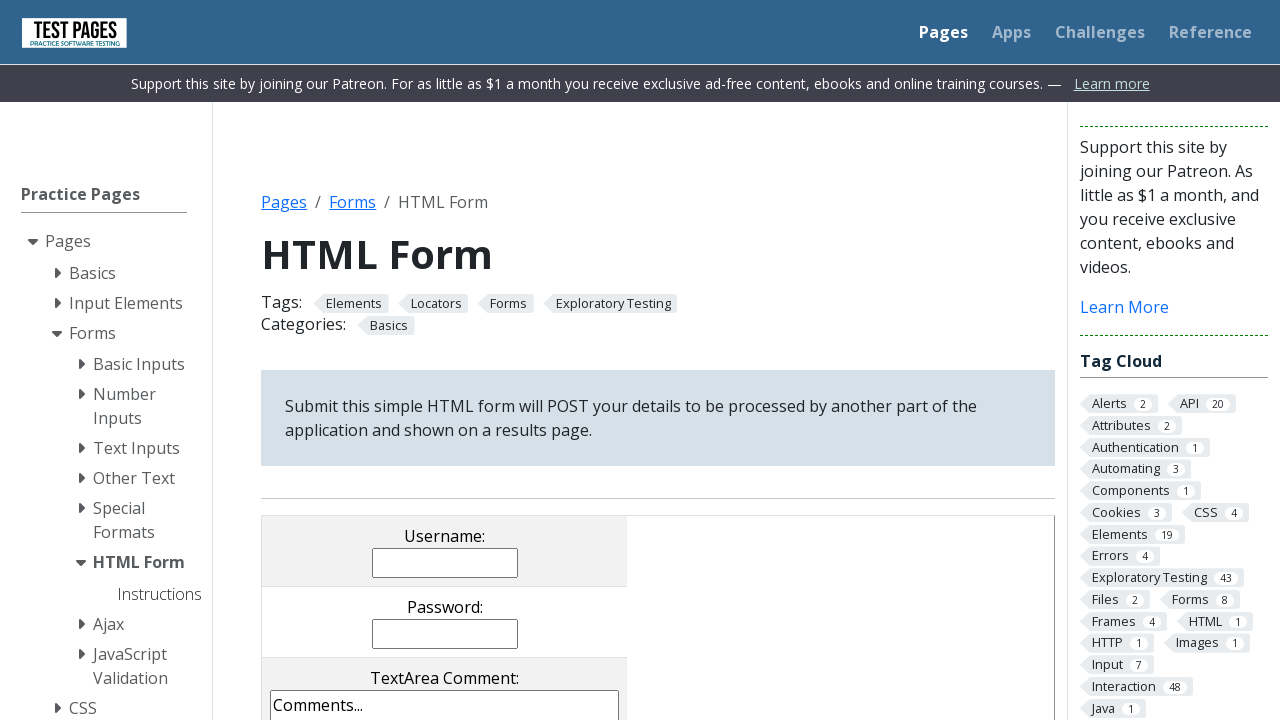

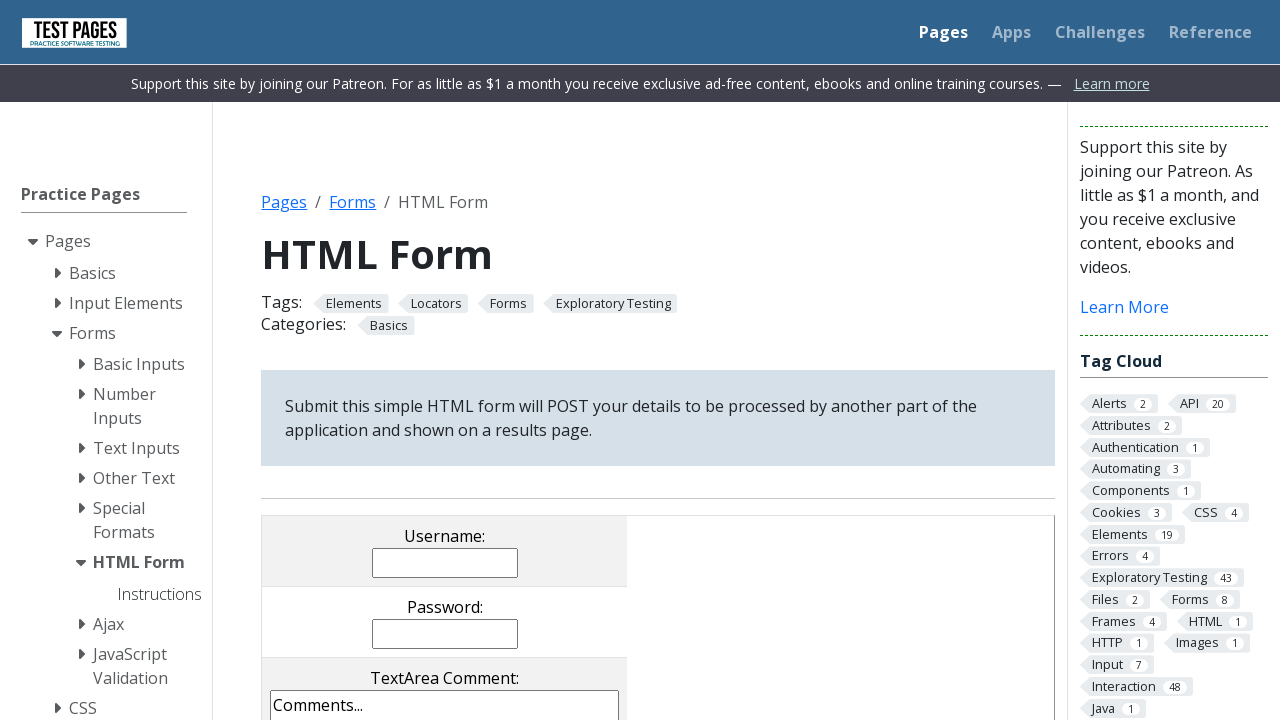